Navigates to the broken images page to verify it loads correctly

Starting URL: https://the-internet.herokuapp.com/

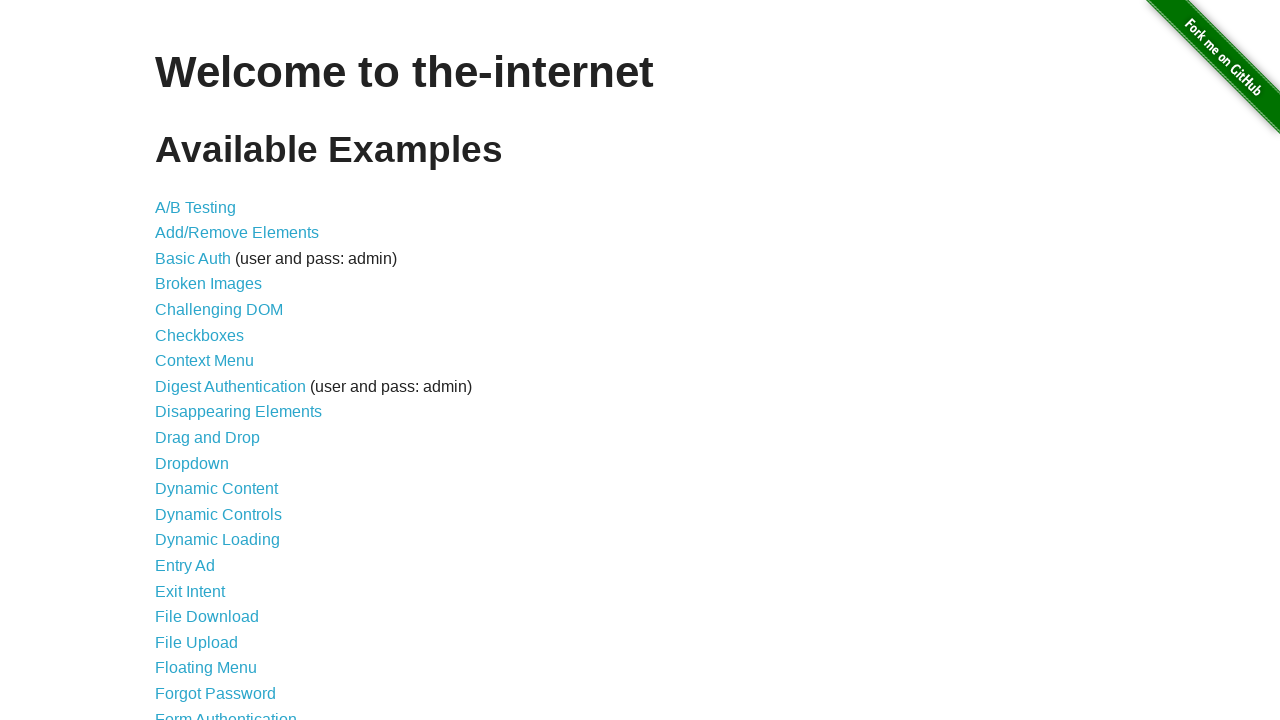

Clicked on Broken Images link at (208, 284) on xpath=//a[@href='/broken_images']
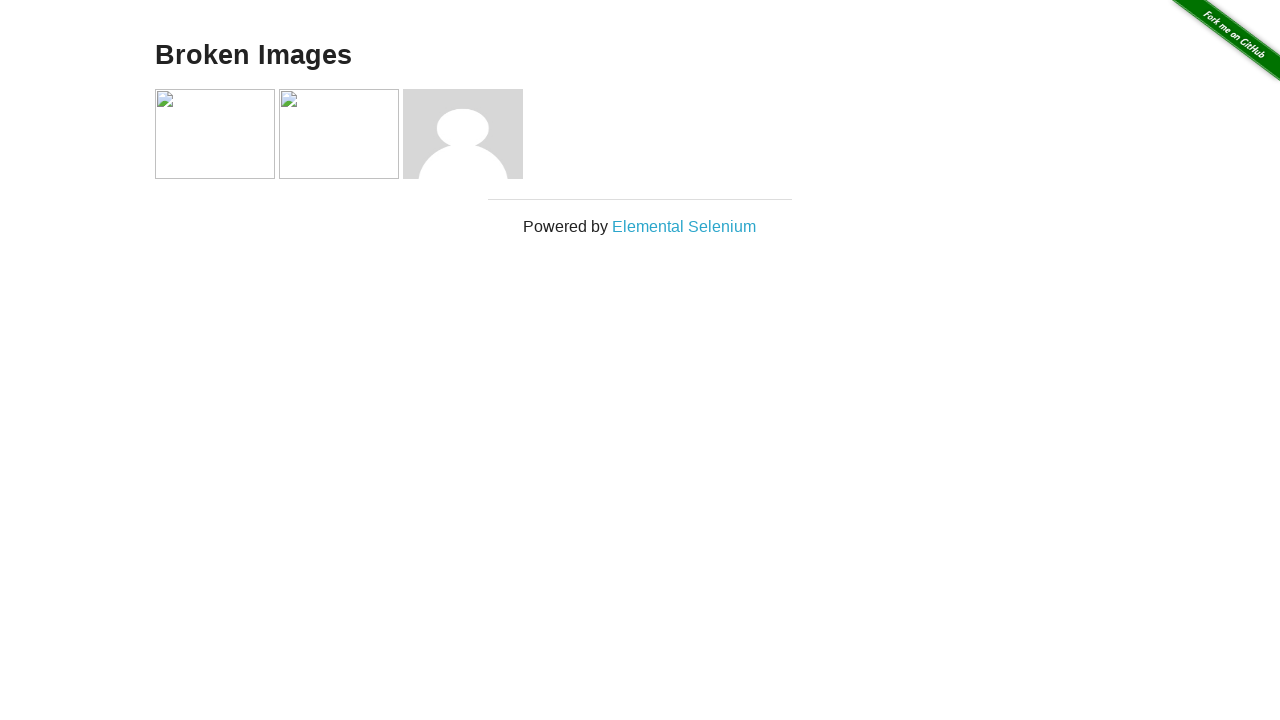

Broken images page loaded successfully with images visible
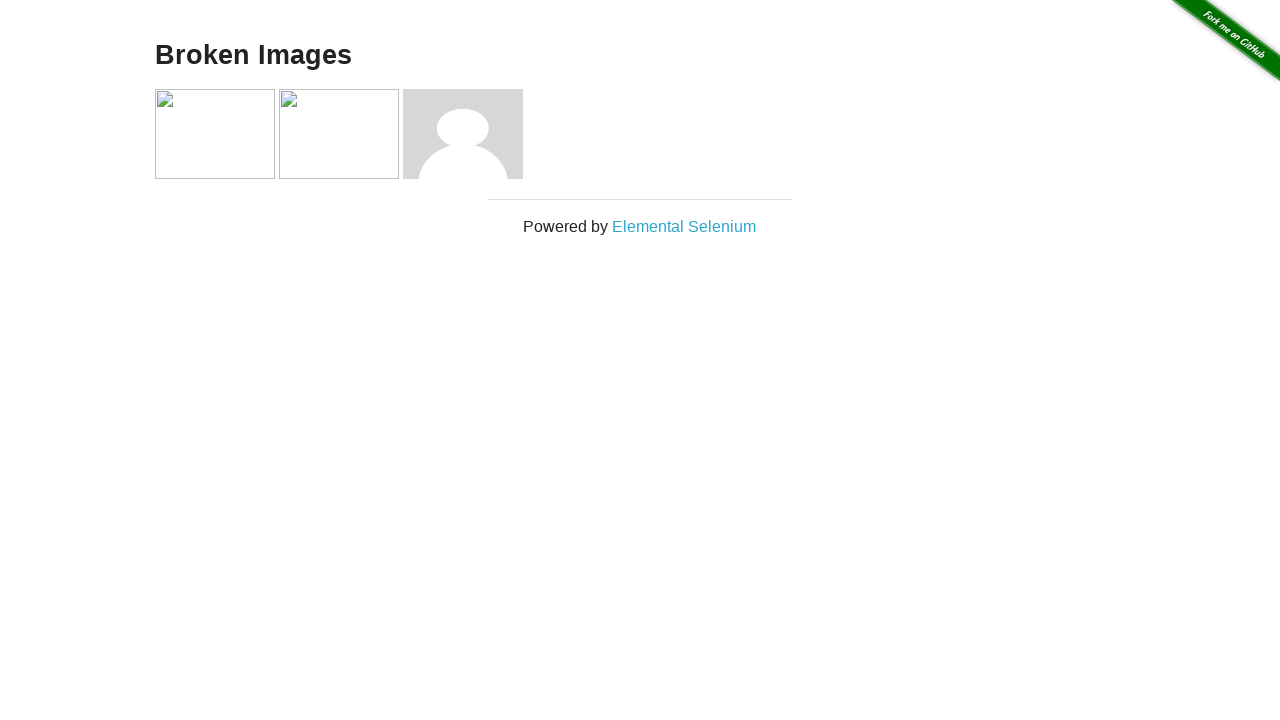

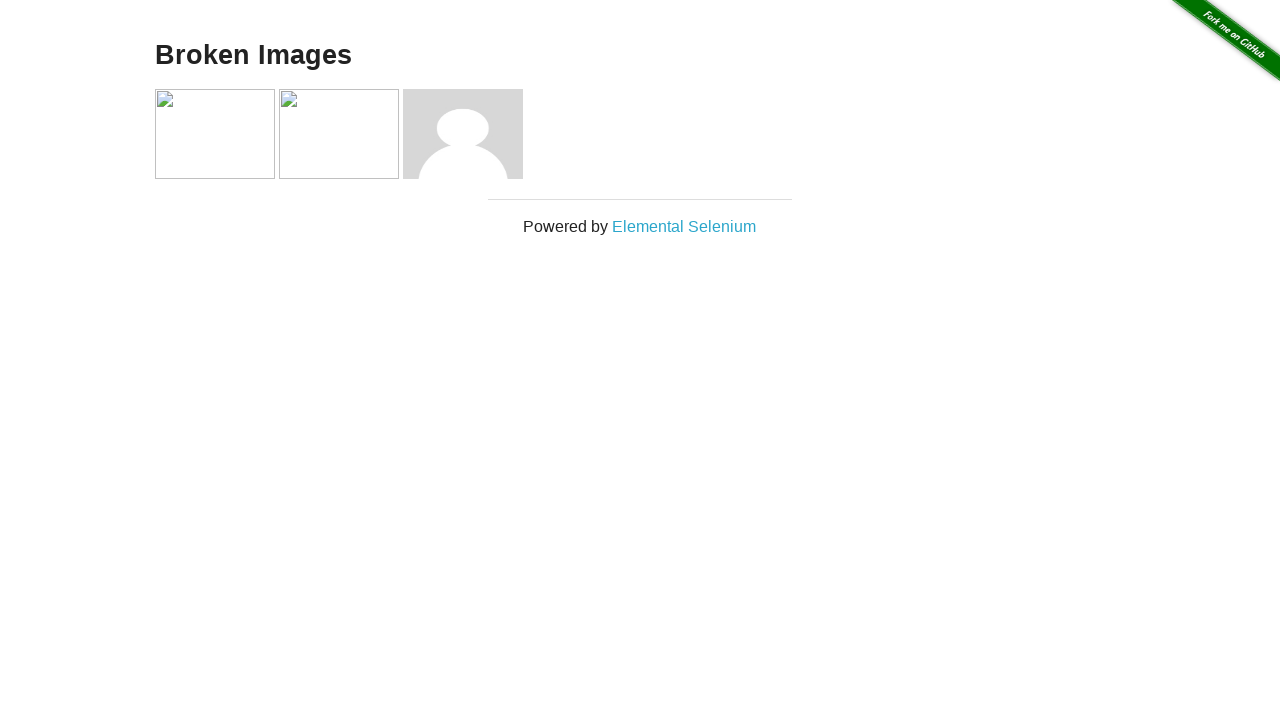